Tests a signup/contact form by filling in first name, last name, and email fields, then submitting the form by clicking the button.

Starting URL: http://secure-retreat-92358.herokuapp.com

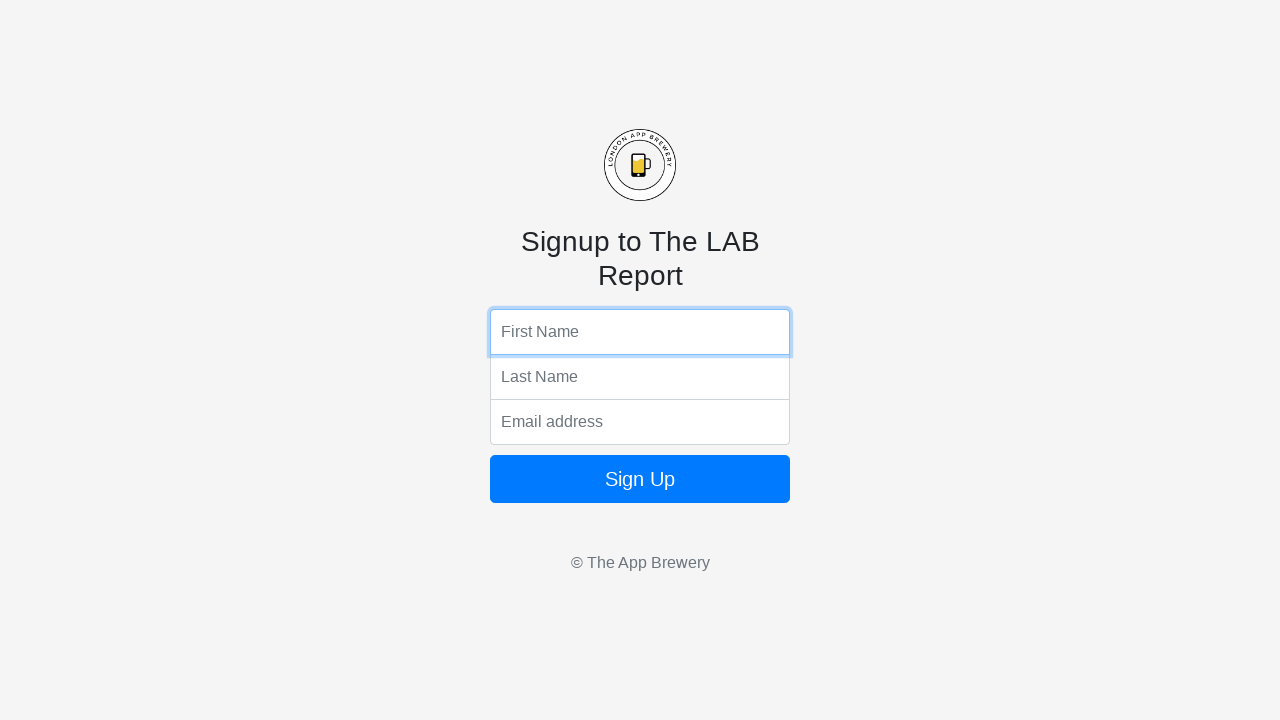

Filled first name field with 'Marcus' on input[name='fName']
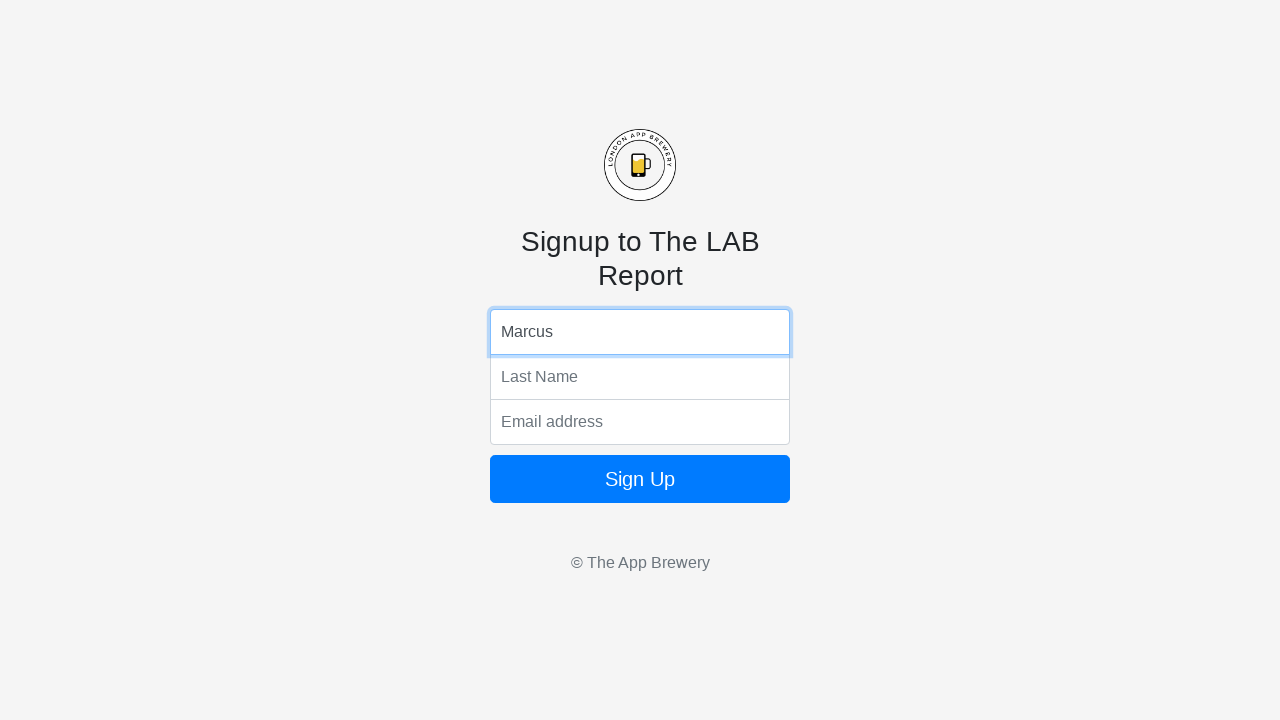

Filled last name field with 'Thompson' on input[name='lName']
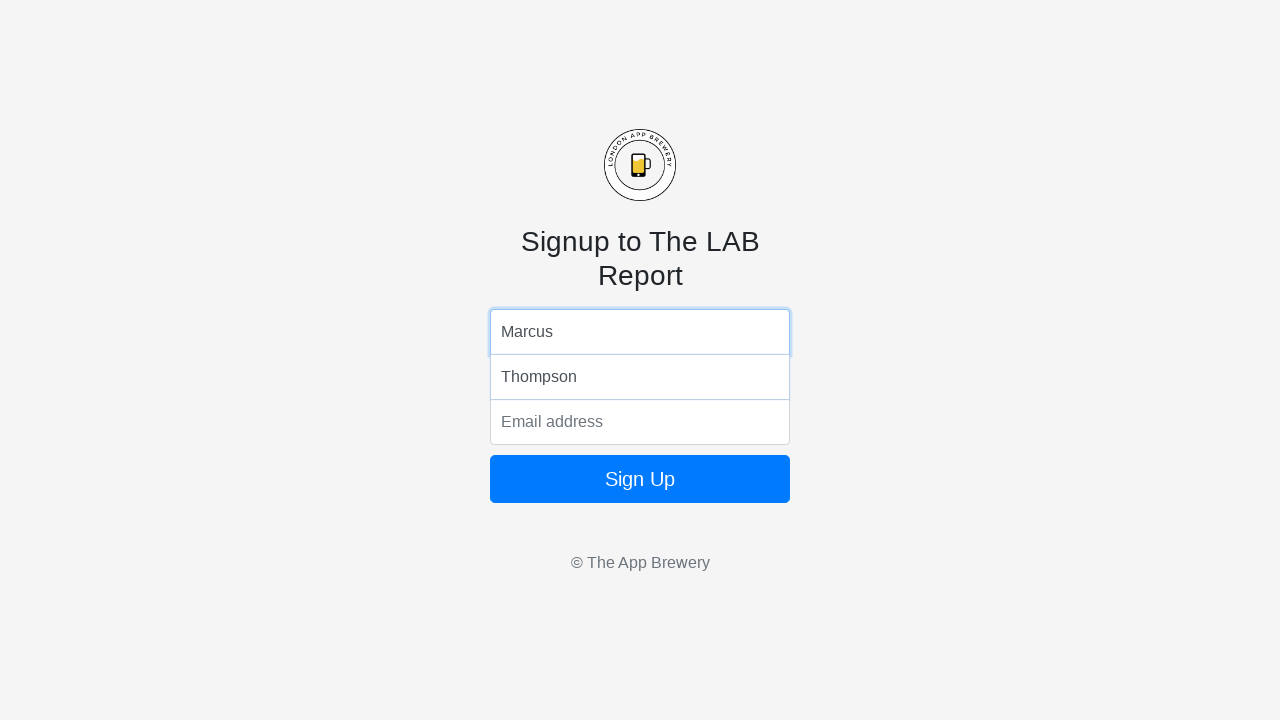

Filled email field with 'marcus.thompson@example.com' on input[name='email']
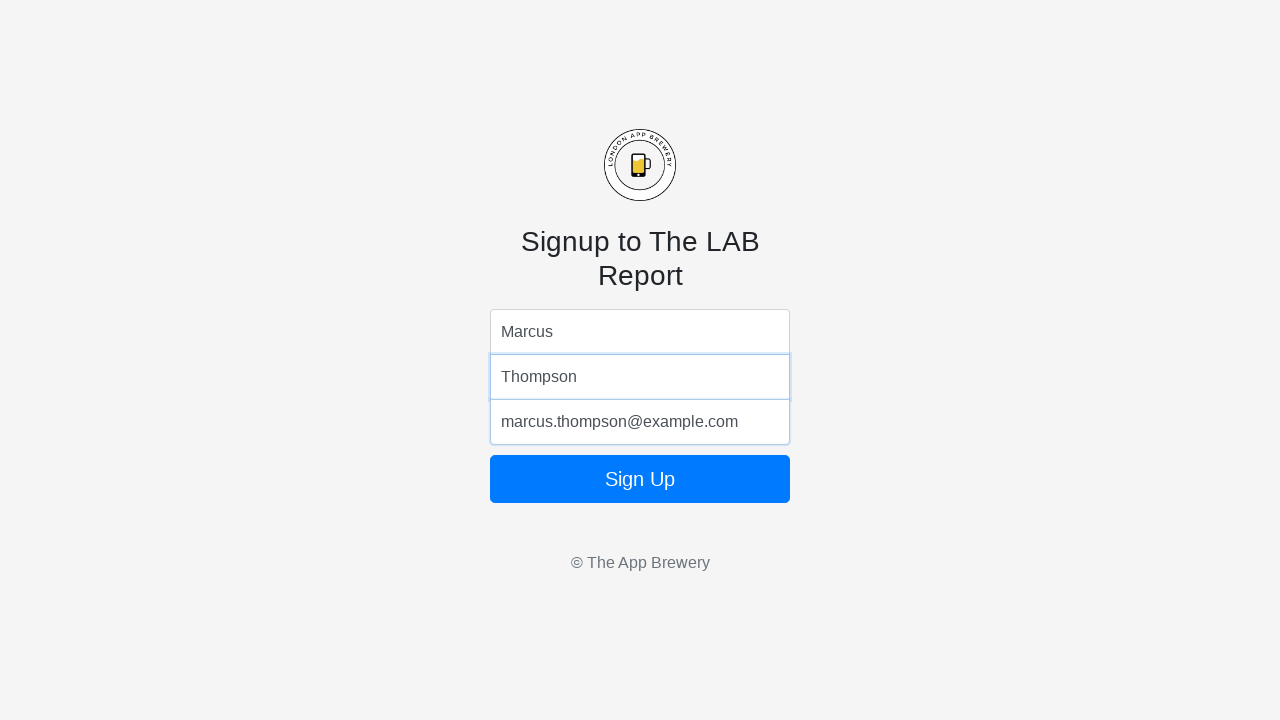

Clicked submit button to submit the form at (640, 479) on .btn
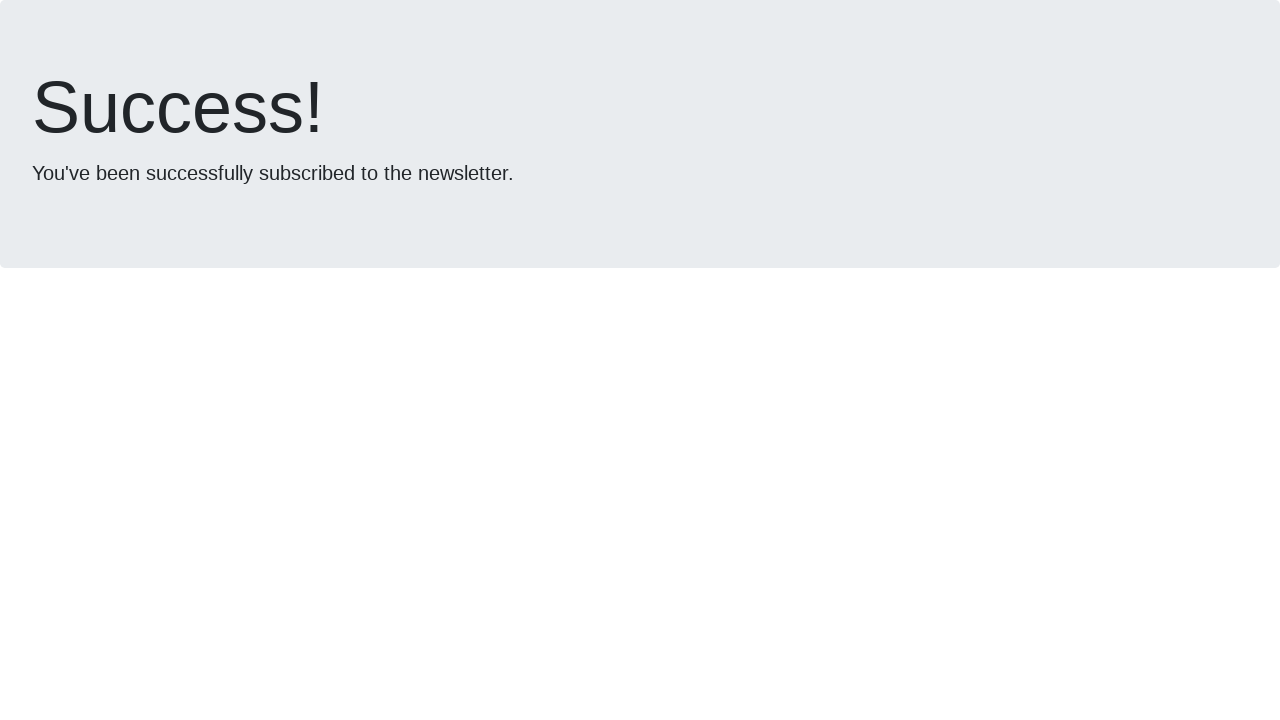

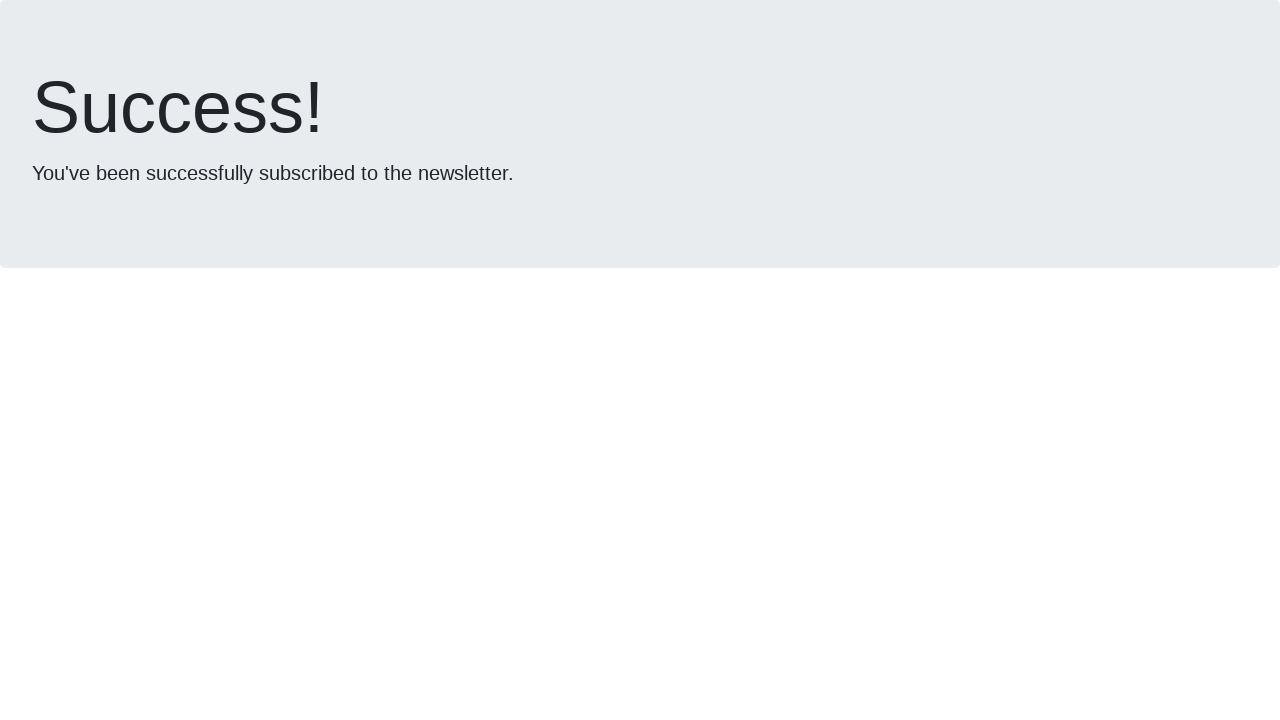